Tests basic browser navigation by visiting multiple URLs, navigating back and forward through browser history, and refreshing the page

Starting URL: https://www.cerence.com/home

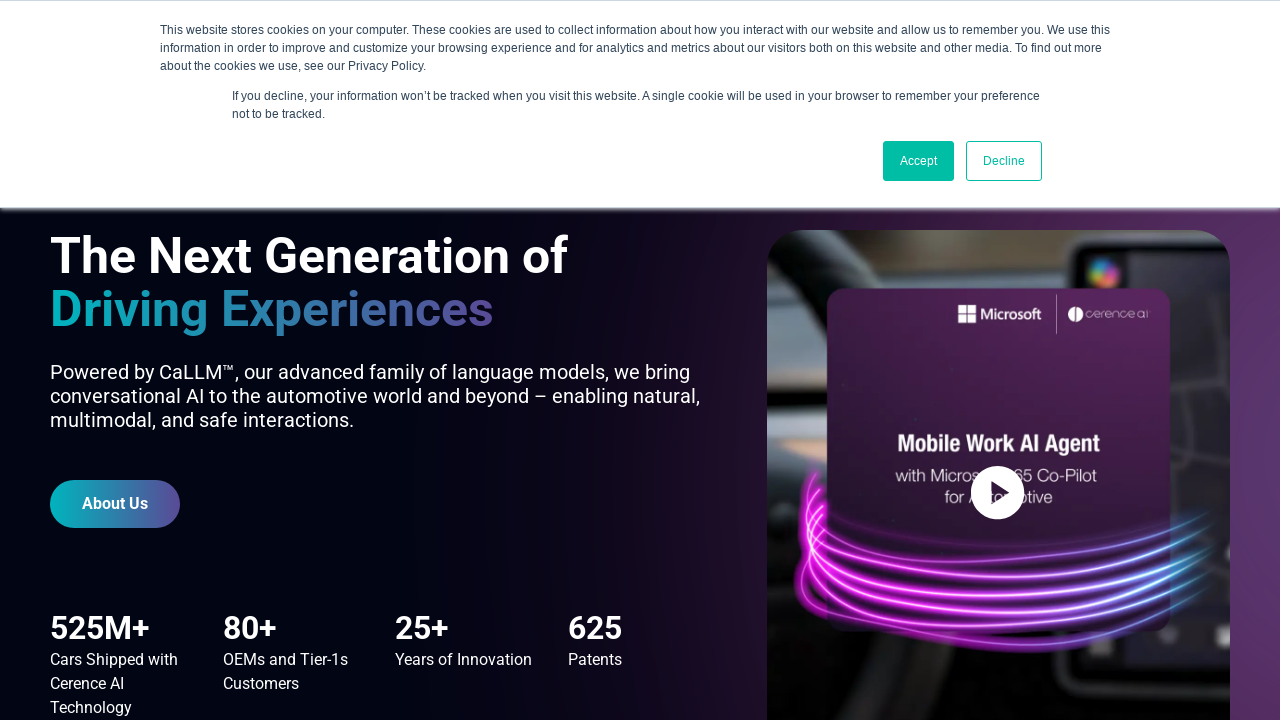

Navigated to Nuance text-to-speech page
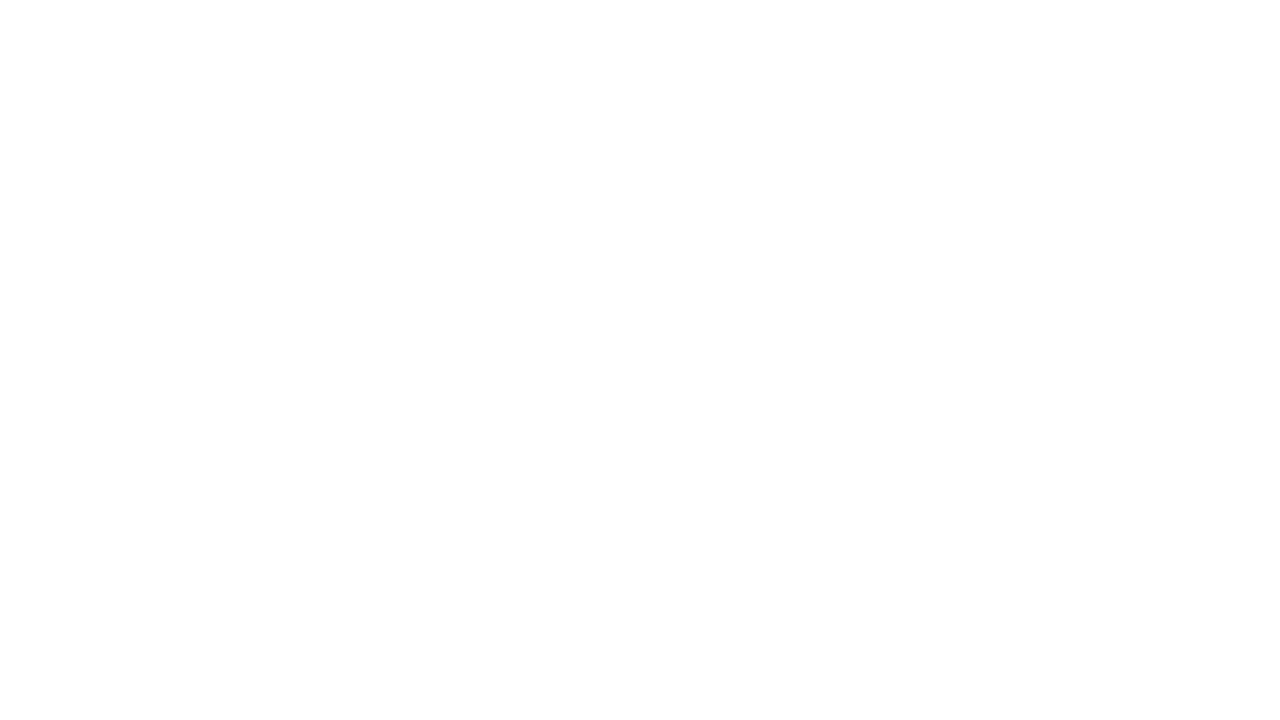

Navigated to Cerence about page
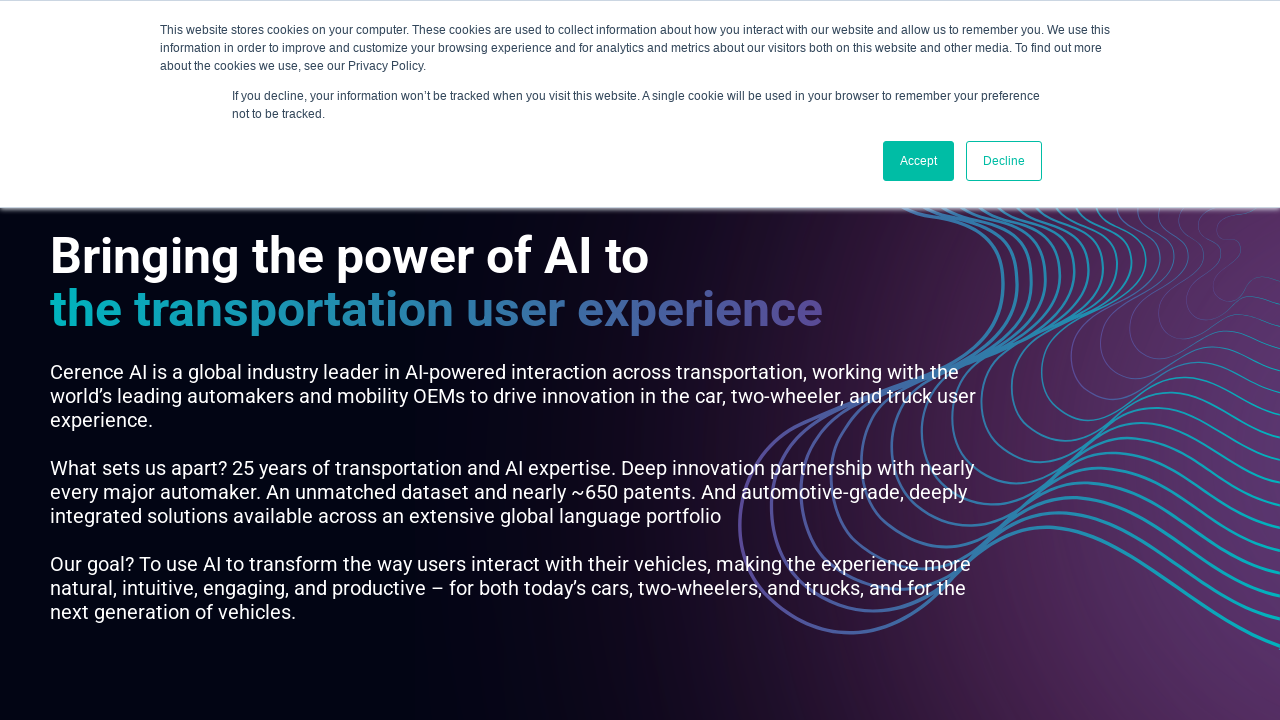

Navigated back in browser history to Nuance text-to-speech page
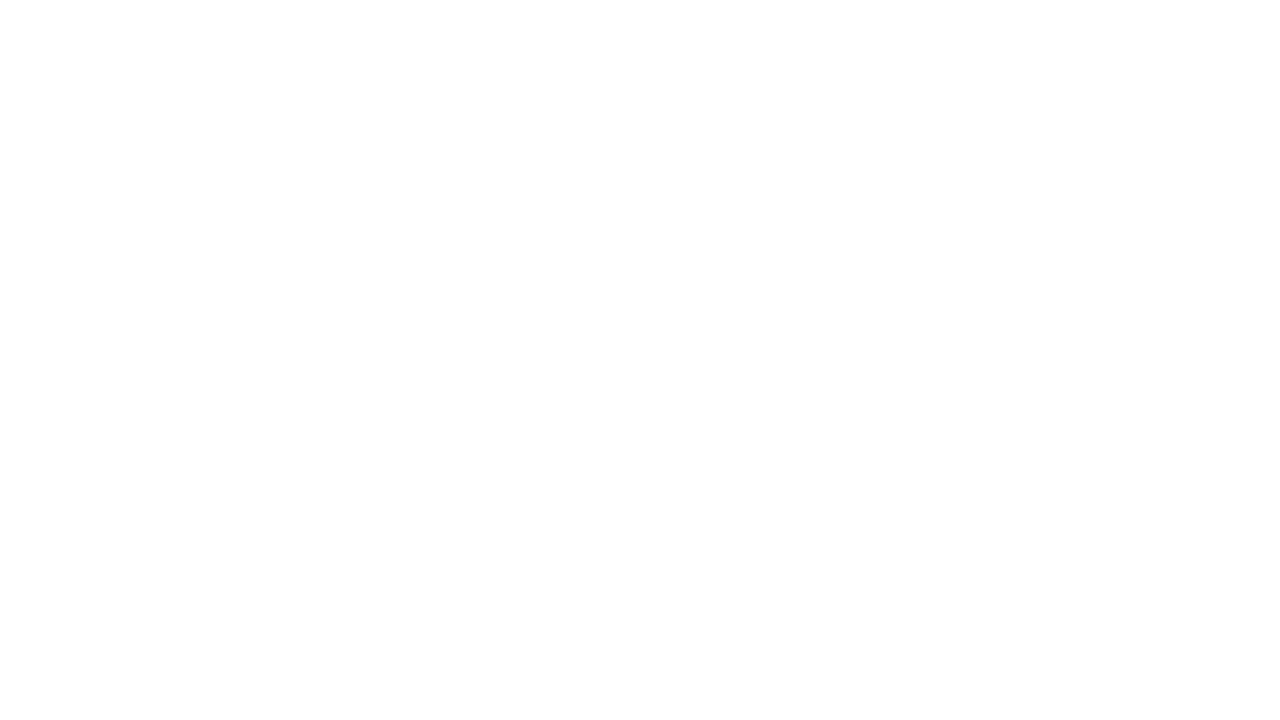

Navigated forward in browser history to Cerence about page
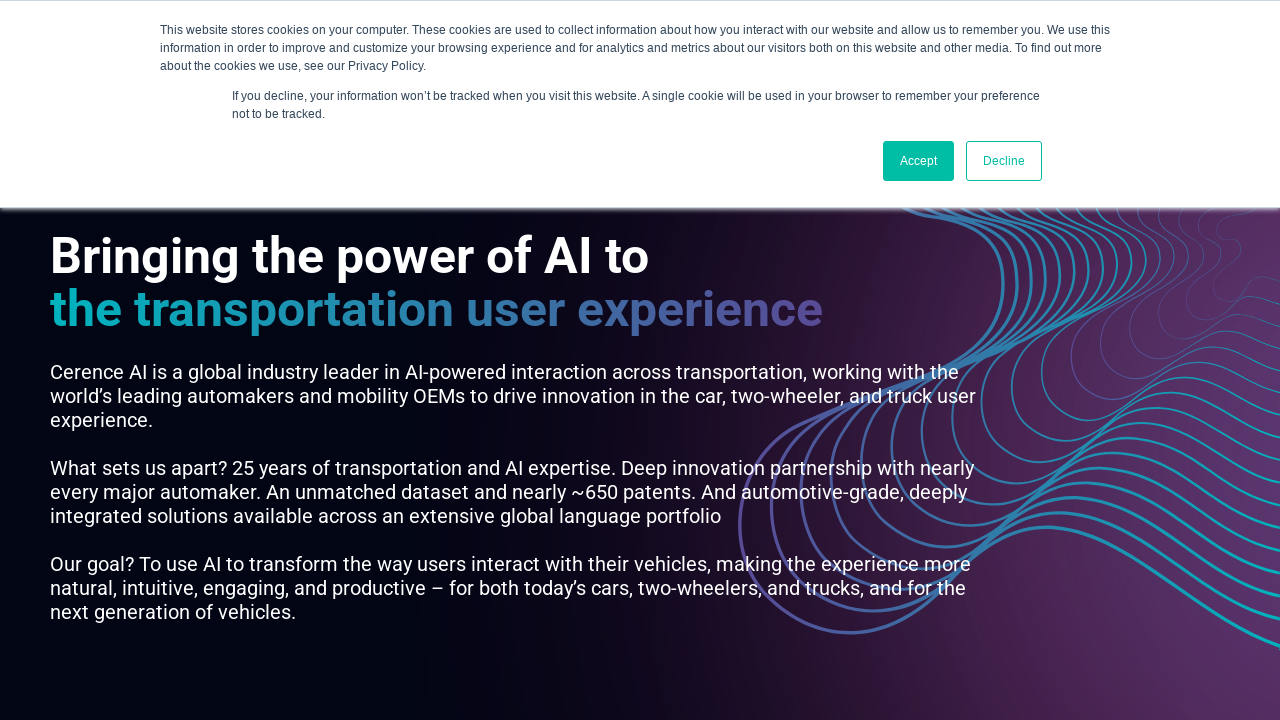

Refreshed the current page
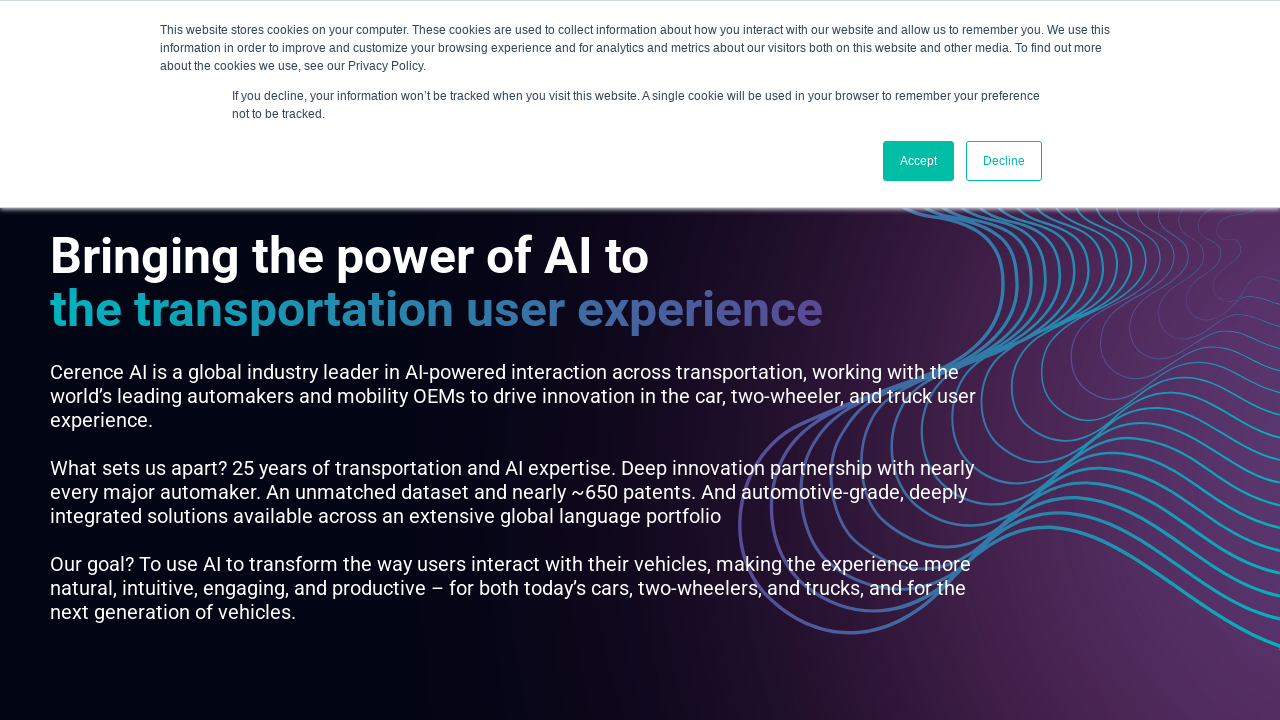

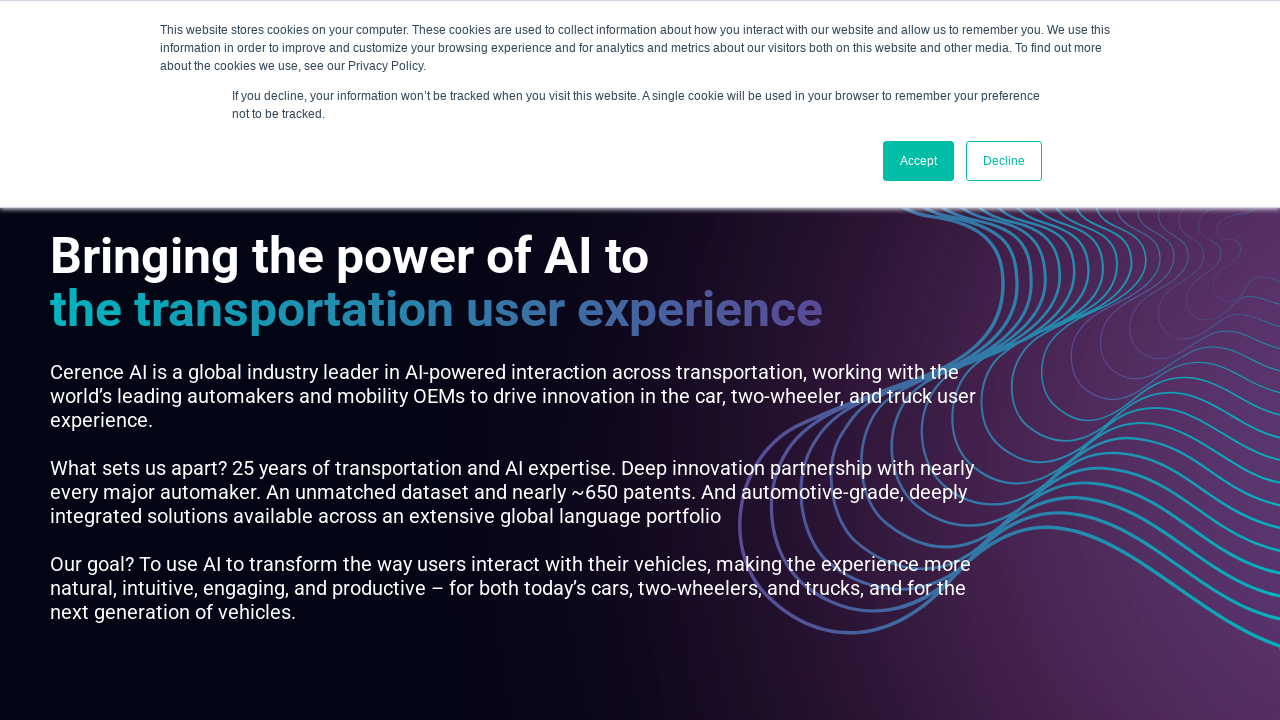